Navigates to Lanqiao website and retrieves the page title

Starting URL: https://www.lanqiao.cn/

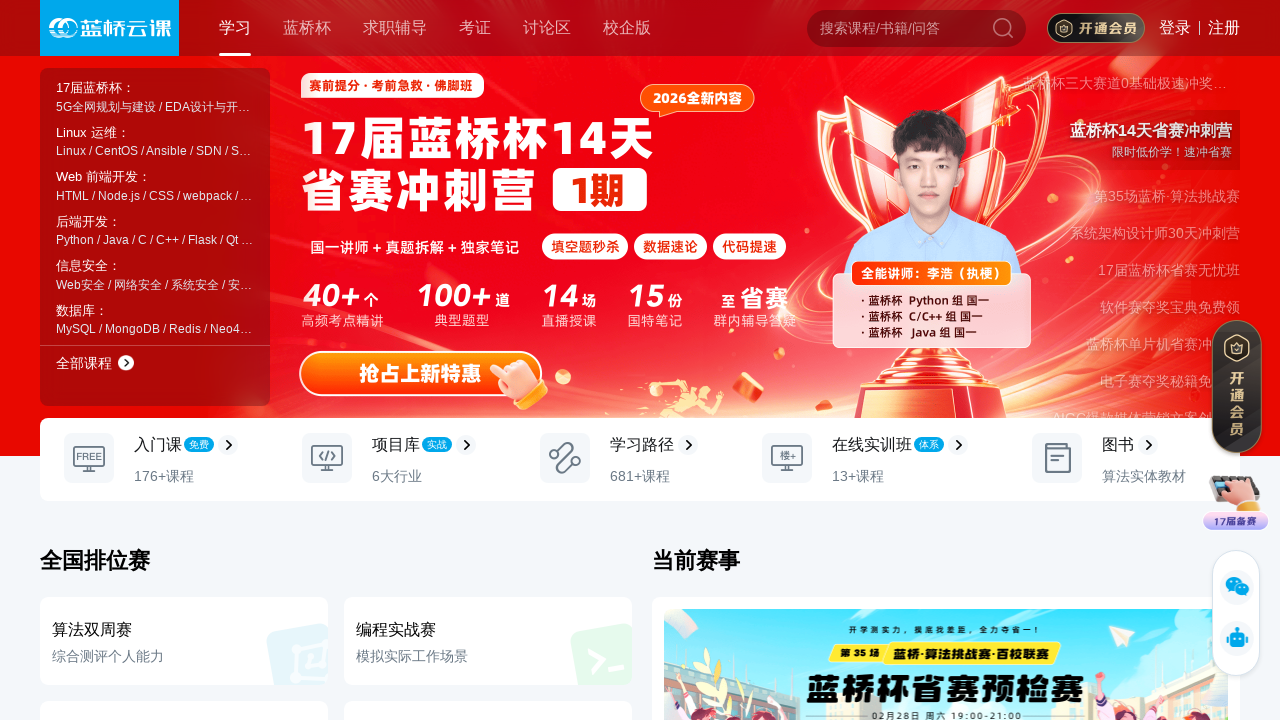

Navigated to Lanqiao website (https://www.lanqiao.cn/)
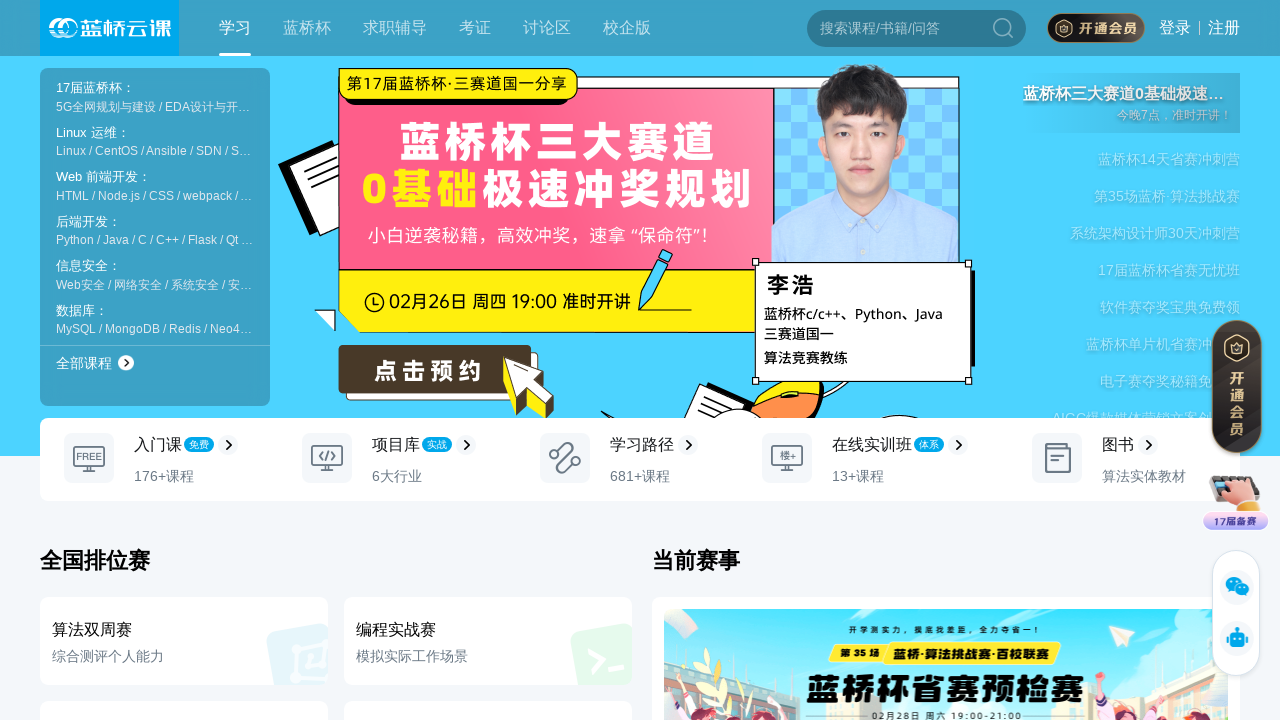

Retrieved page title: 连接高校和企业 - 蓝桥云课
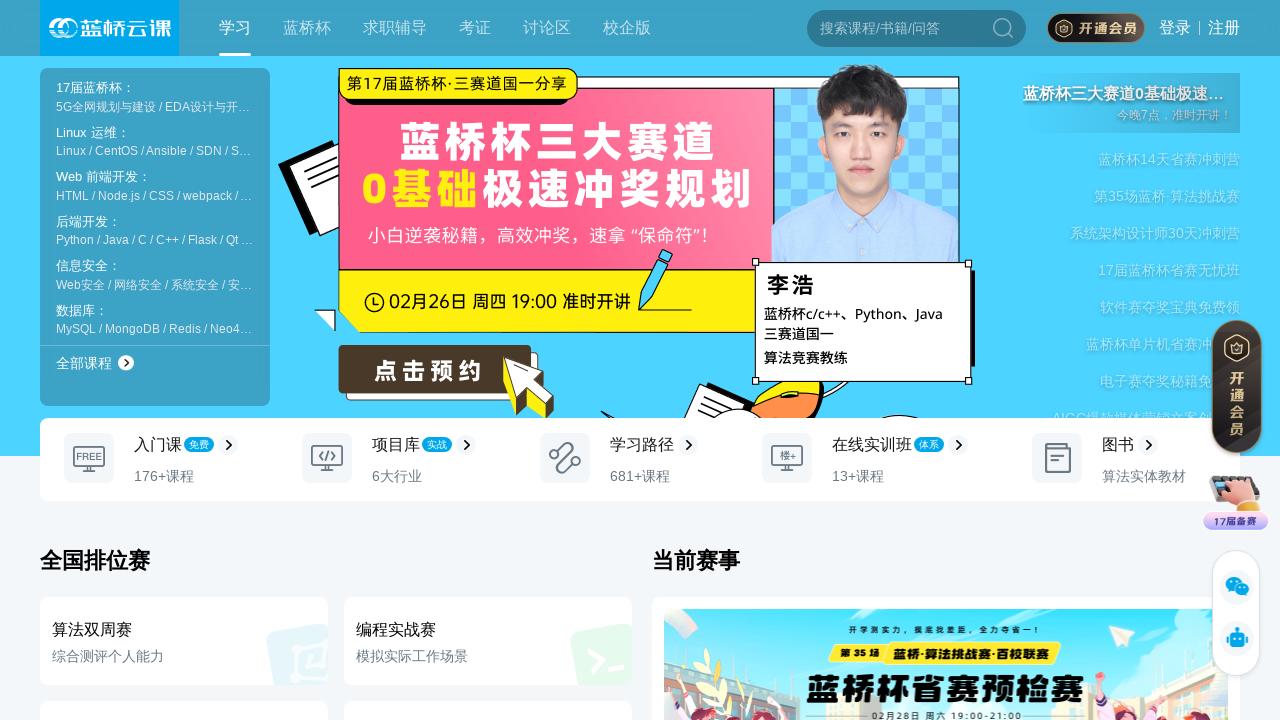

Printed page title to console
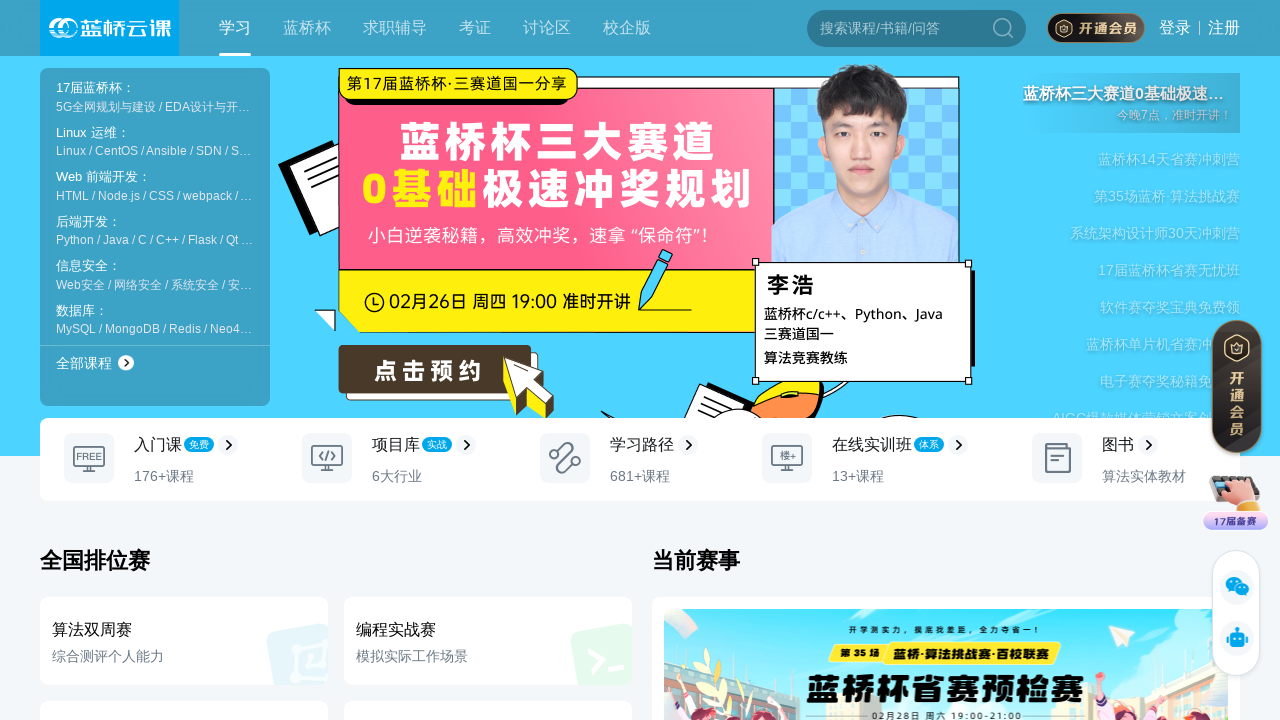

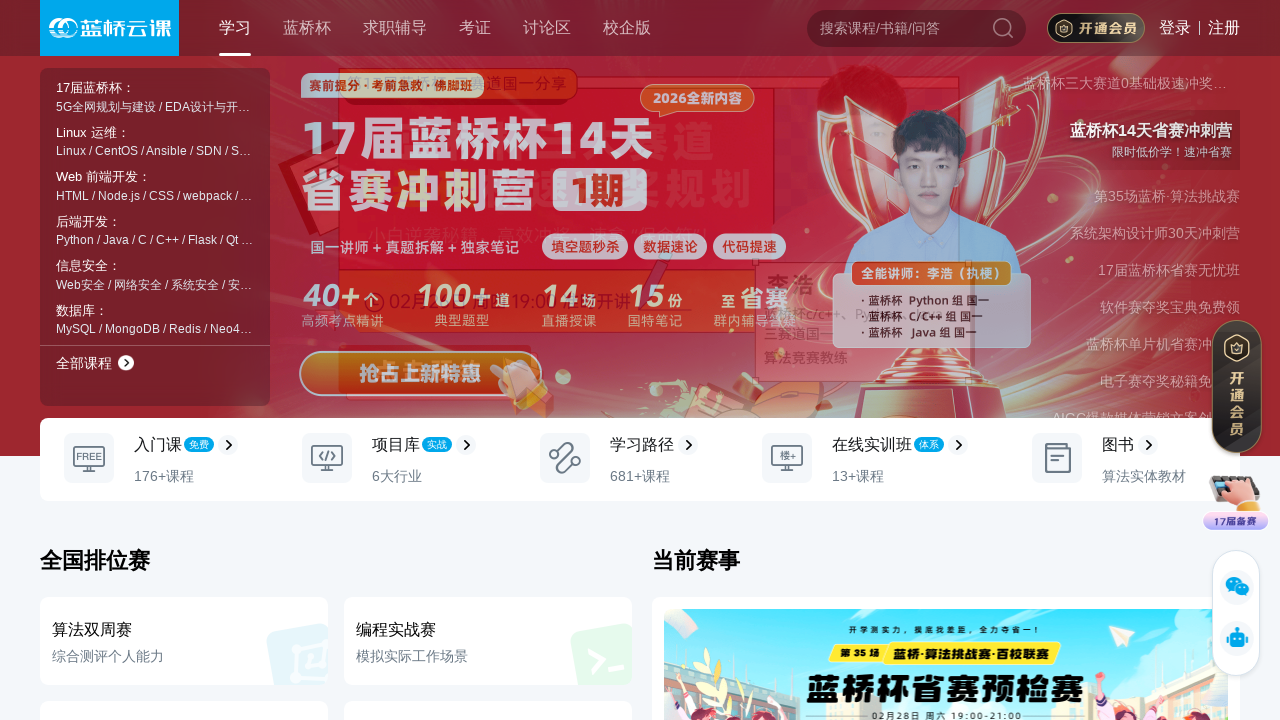